Tests a student registration form by filling in personal details (name, email, gender, phone, date of birth, subjects, hobbies, address, state/city), submitting the form, and verifying the submitted data appears correctly in a confirmation modal.

Starting URL: https://demoqa.com/automation-practice-form

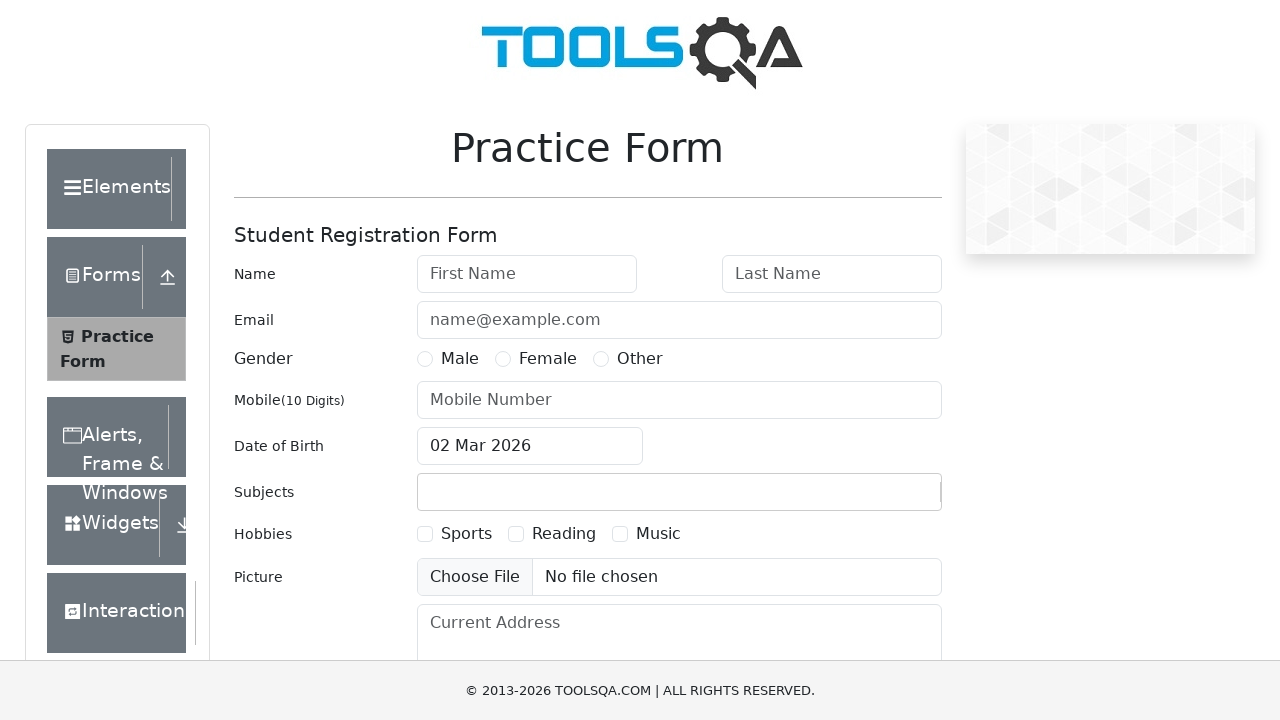

Waited for practice form to load
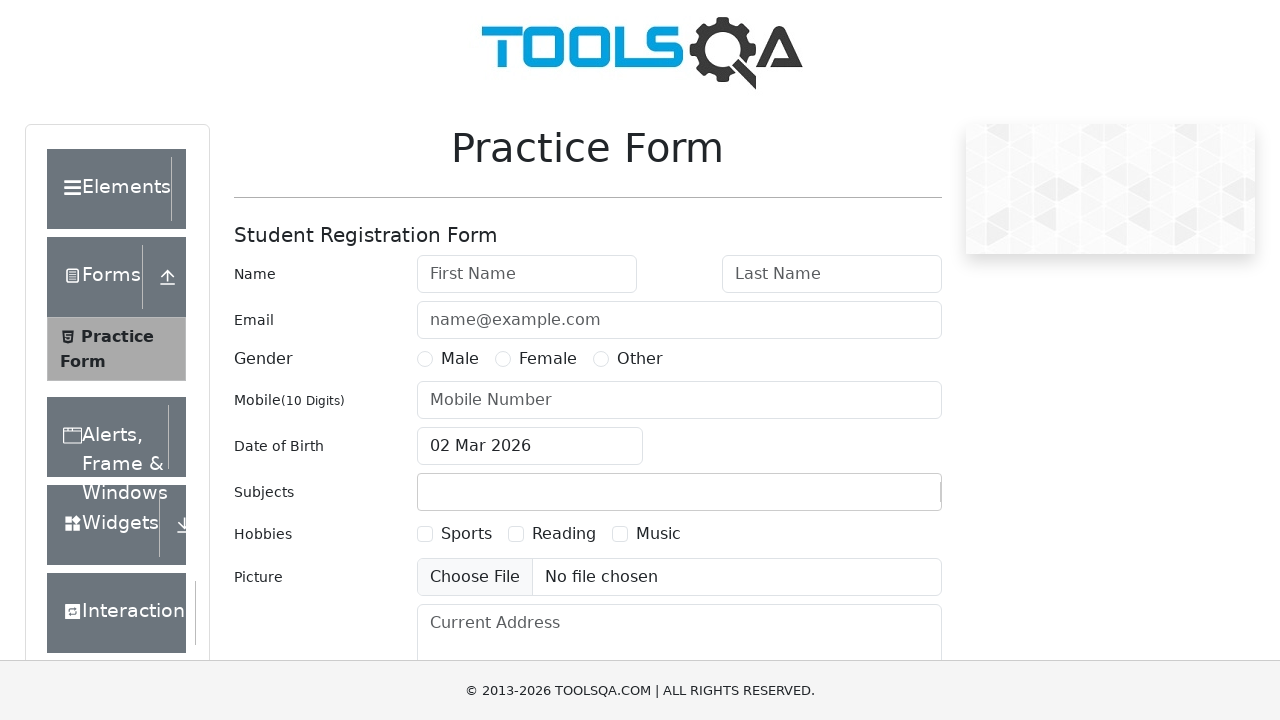

Removed fixed banner element
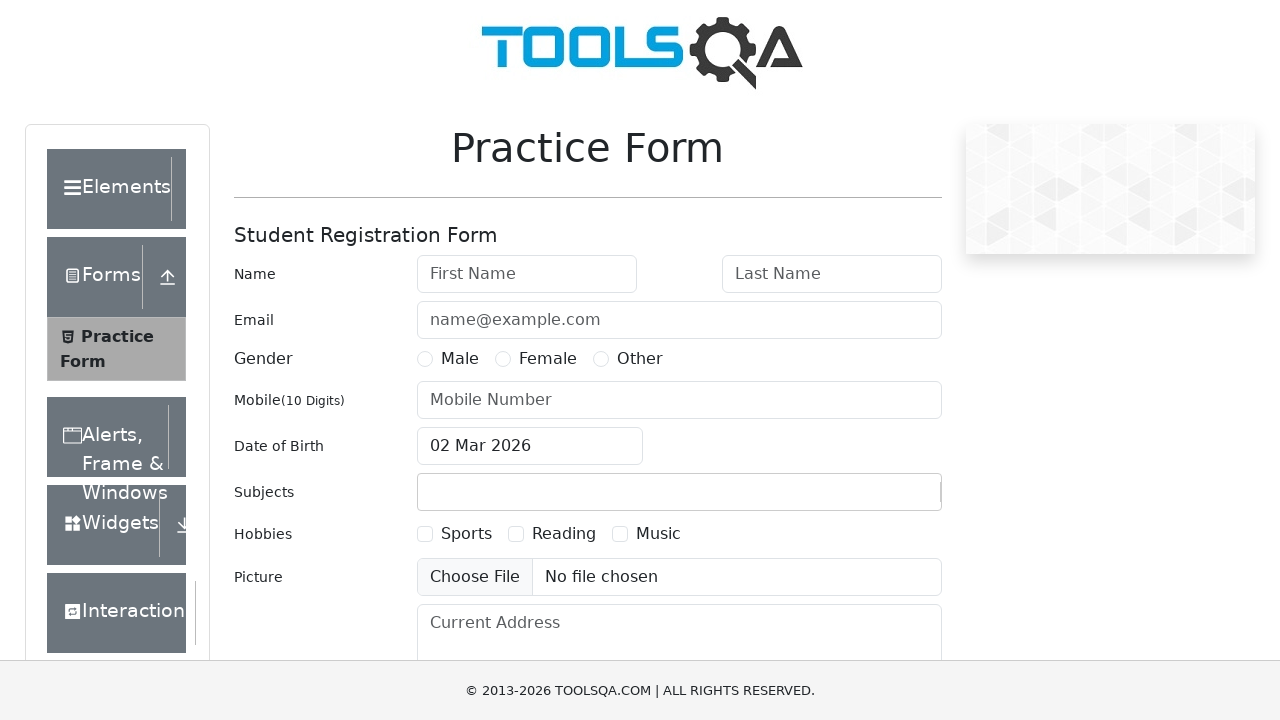

Removed footer element
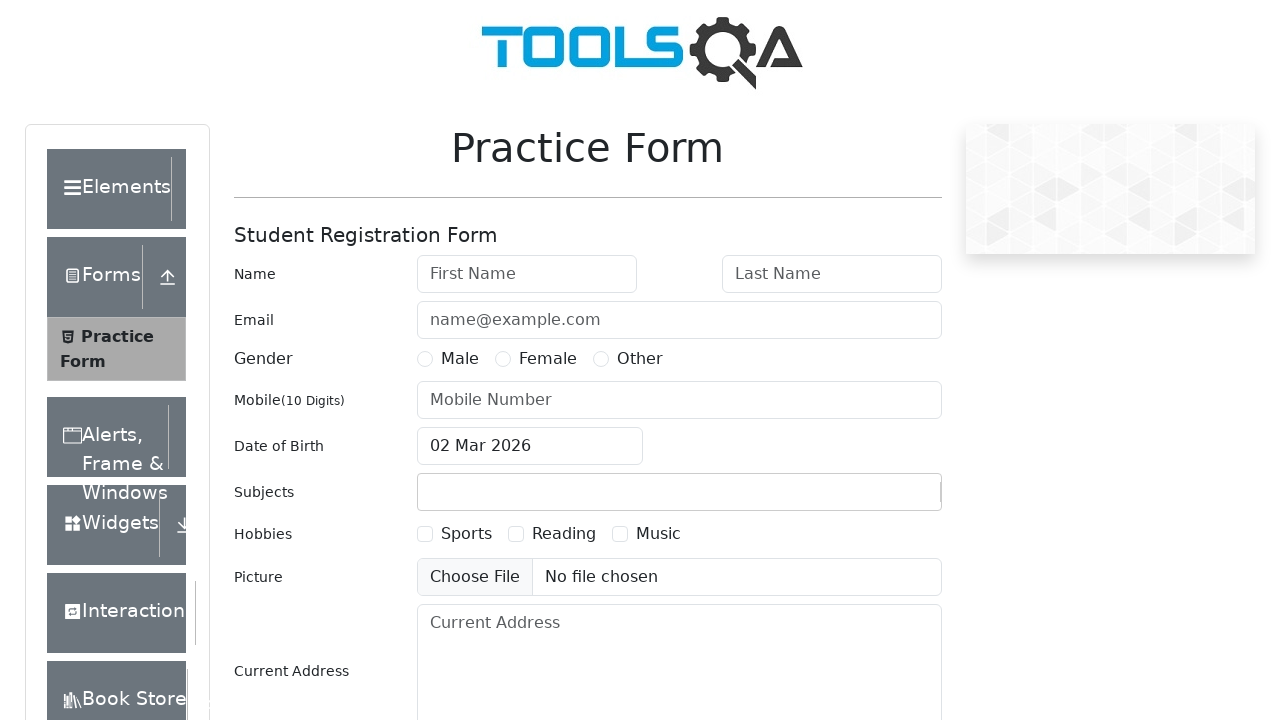

Filled first name with 'Maria' on #firstName
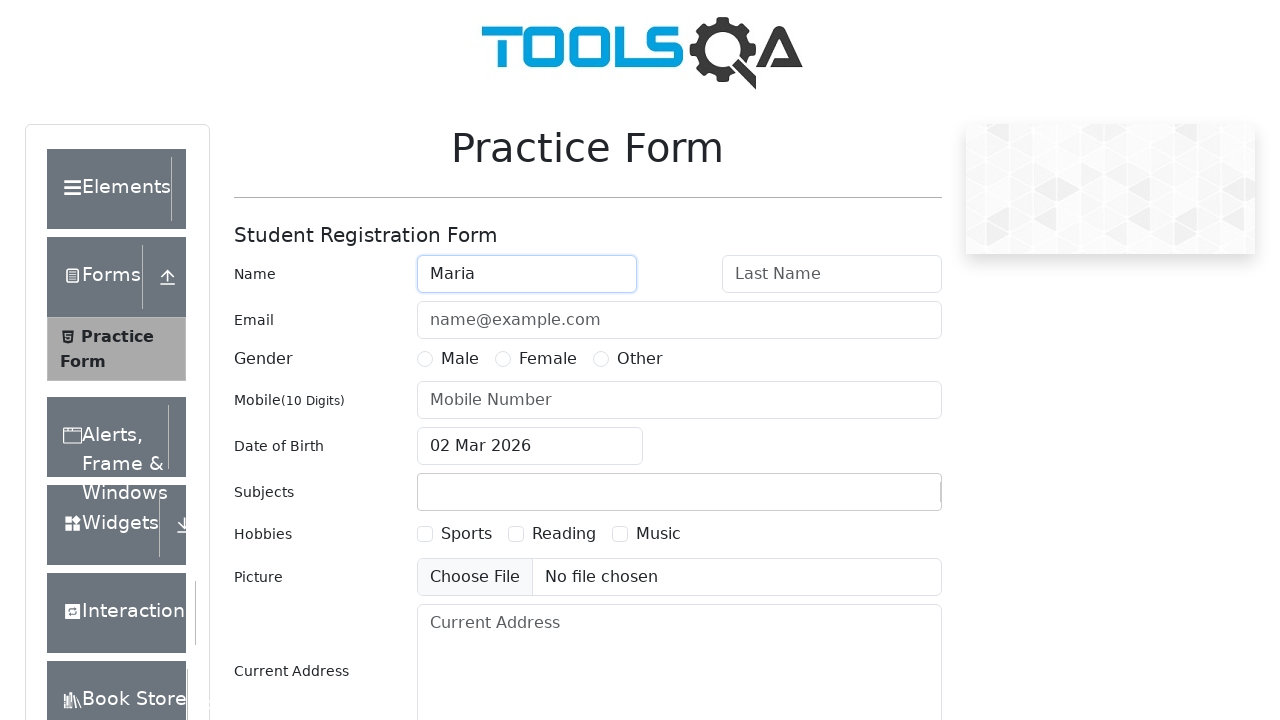

Filled last name with 'Grishina' on #lastName
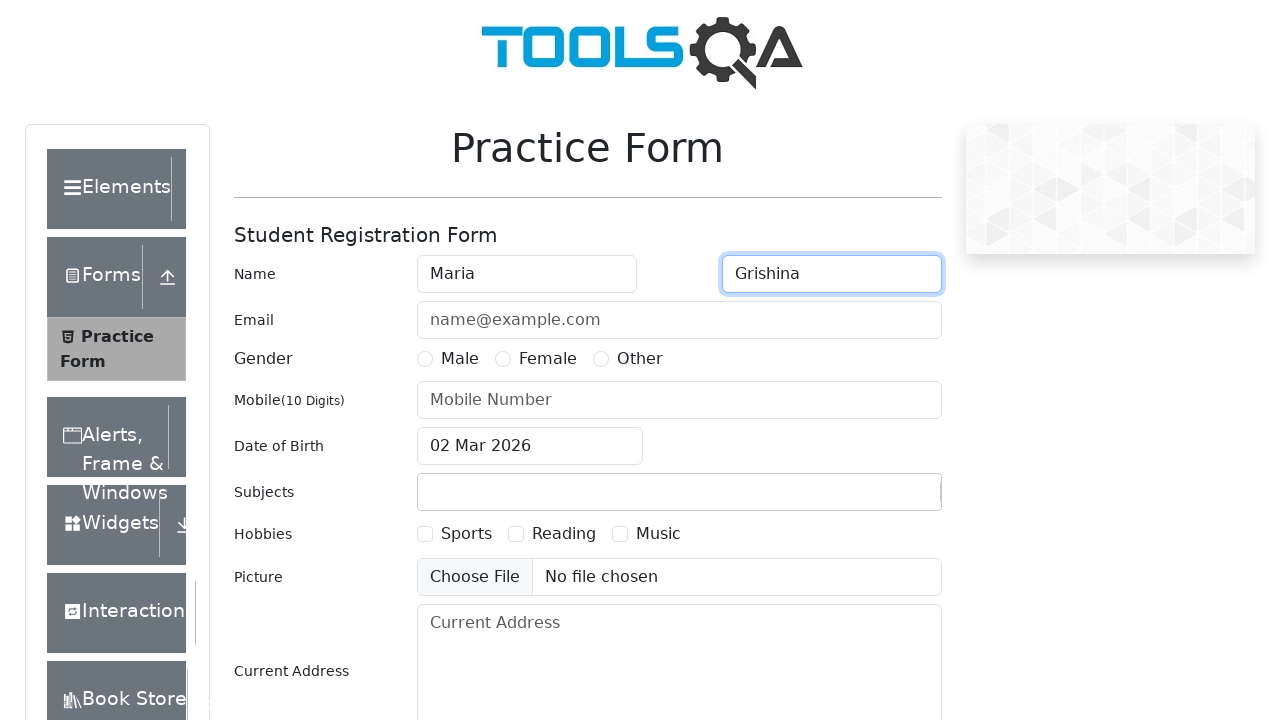

Filled email with 'Mariann@inbox.com' on #userEmail
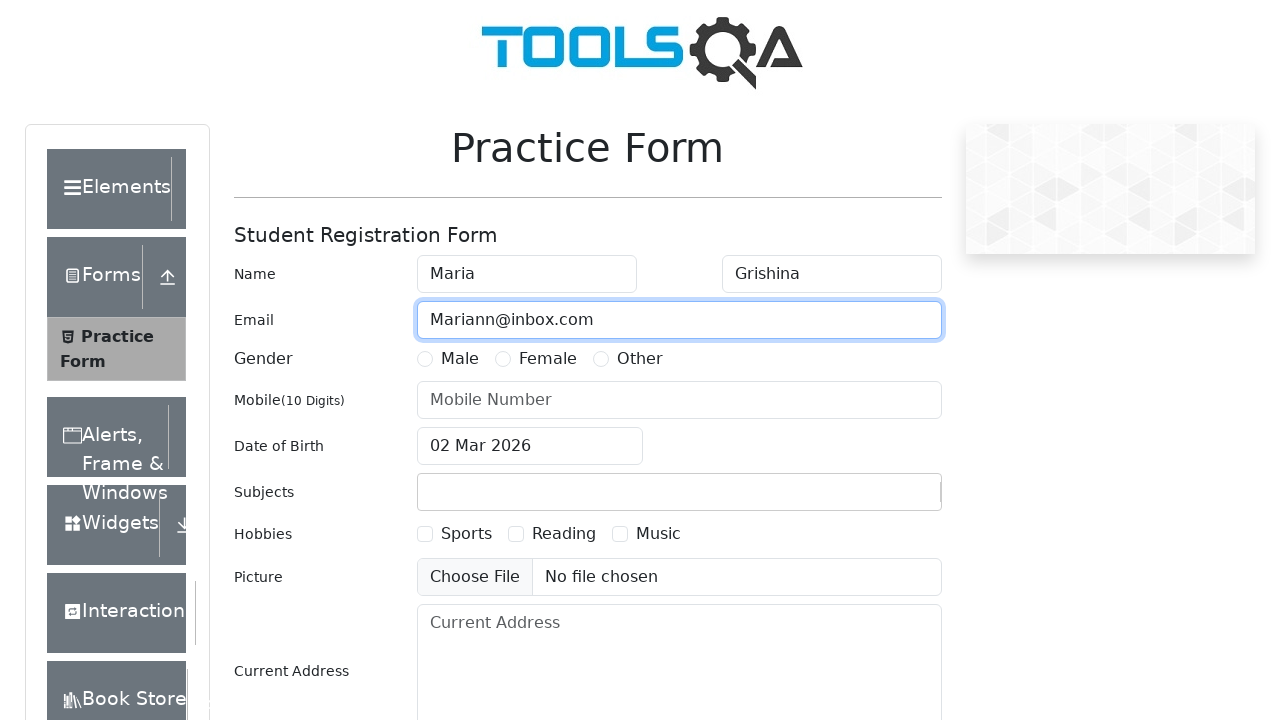

Selected gender 'Other' at (640, 359) on text=Other
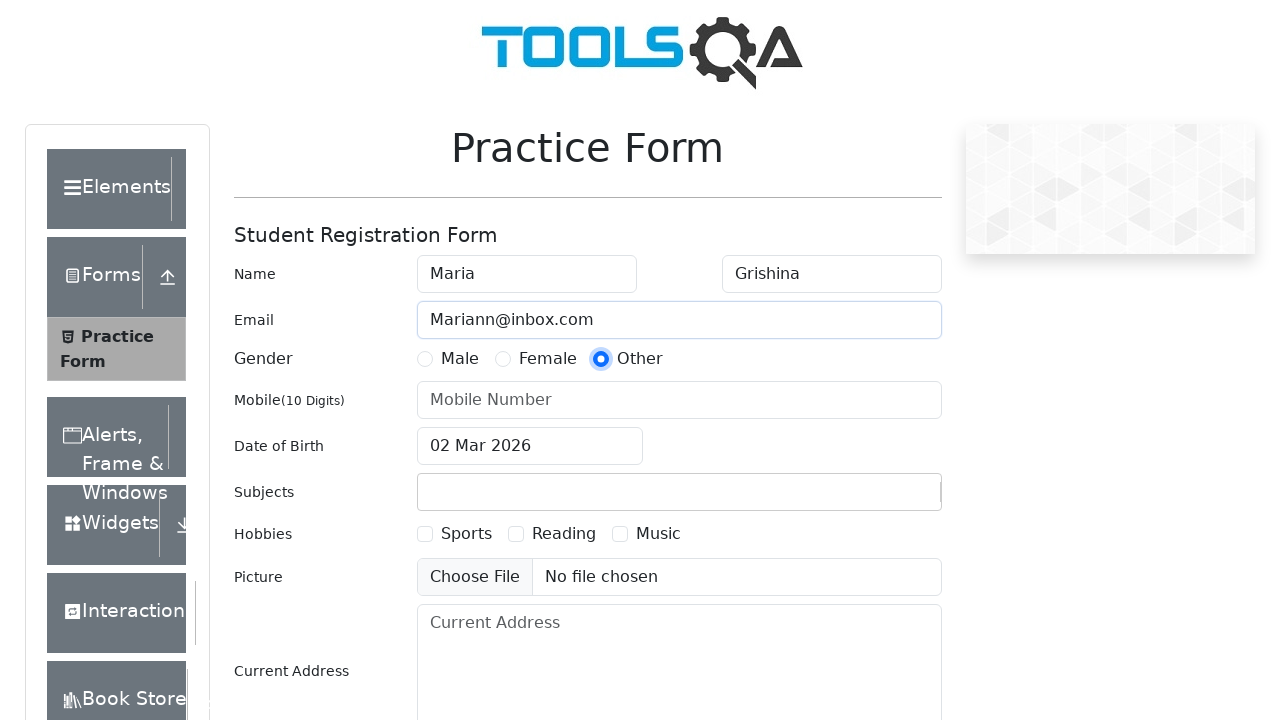

Filled phone number with '9603447567' on #userNumber
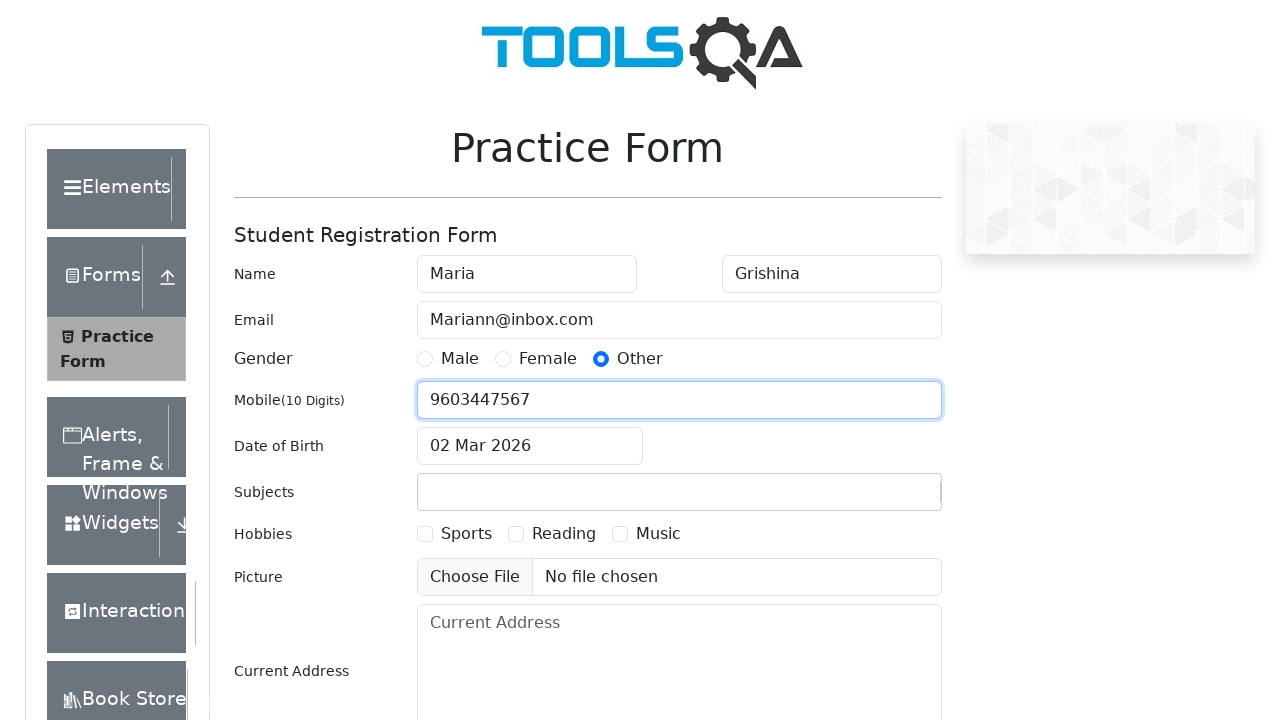

Clicked date of birth input to open date picker at (530, 446) on #dateOfBirthInput
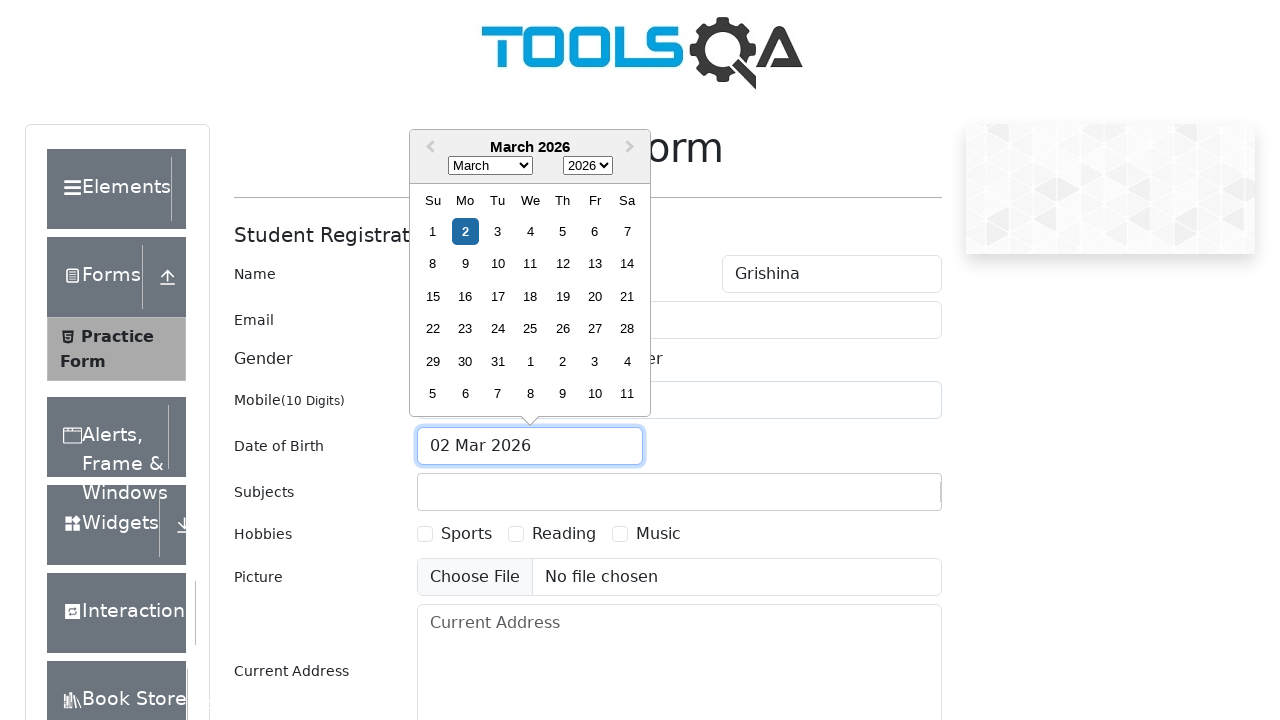

Selected month 'May' in date picker on .react-datepicker__month-select
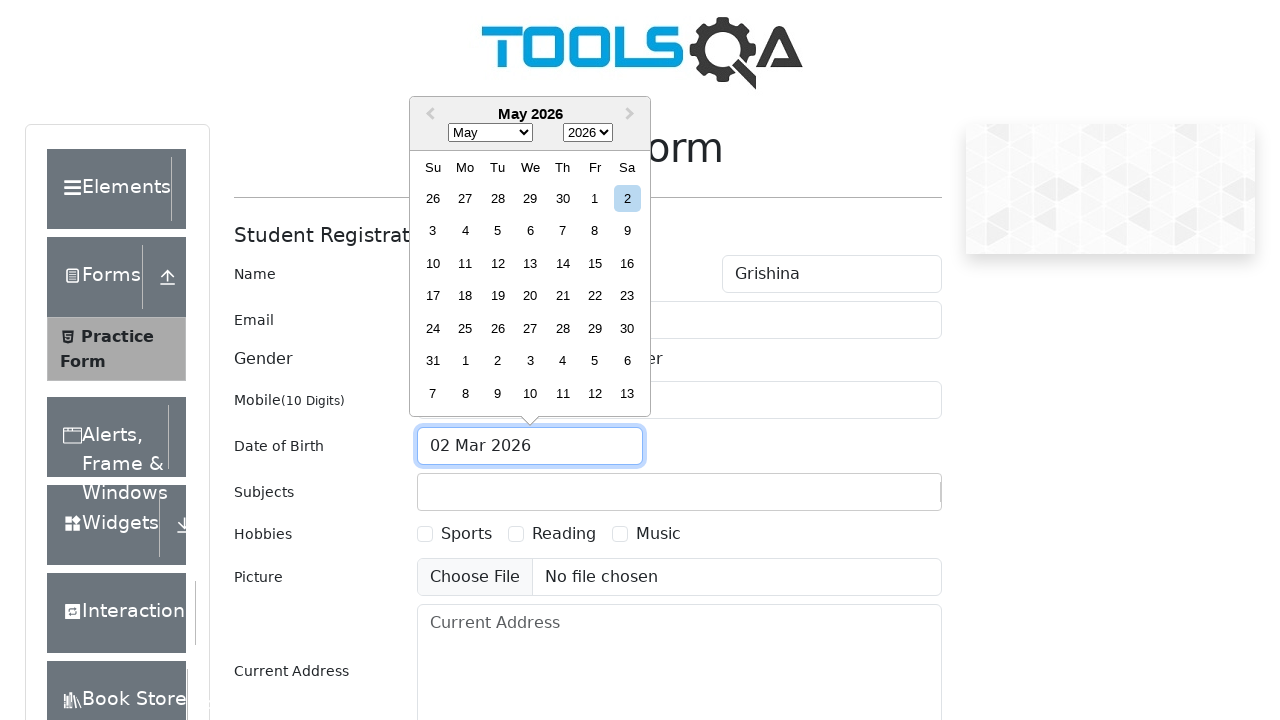

Selected year '1900' in date picker on .react-datepicker__year-select
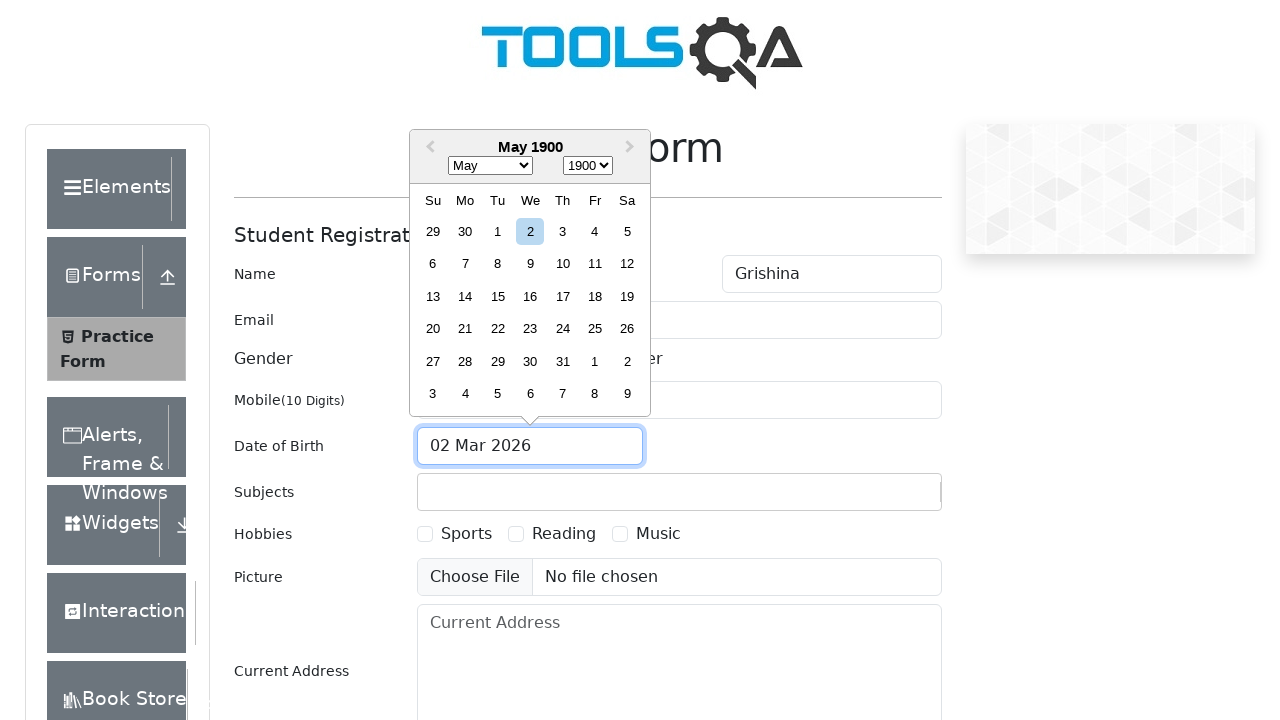

Selected day '22' in date picker at (498, 329) on div.react-datepicker__day:has-text('22'):not(.react-datepicker__day--outside-mon
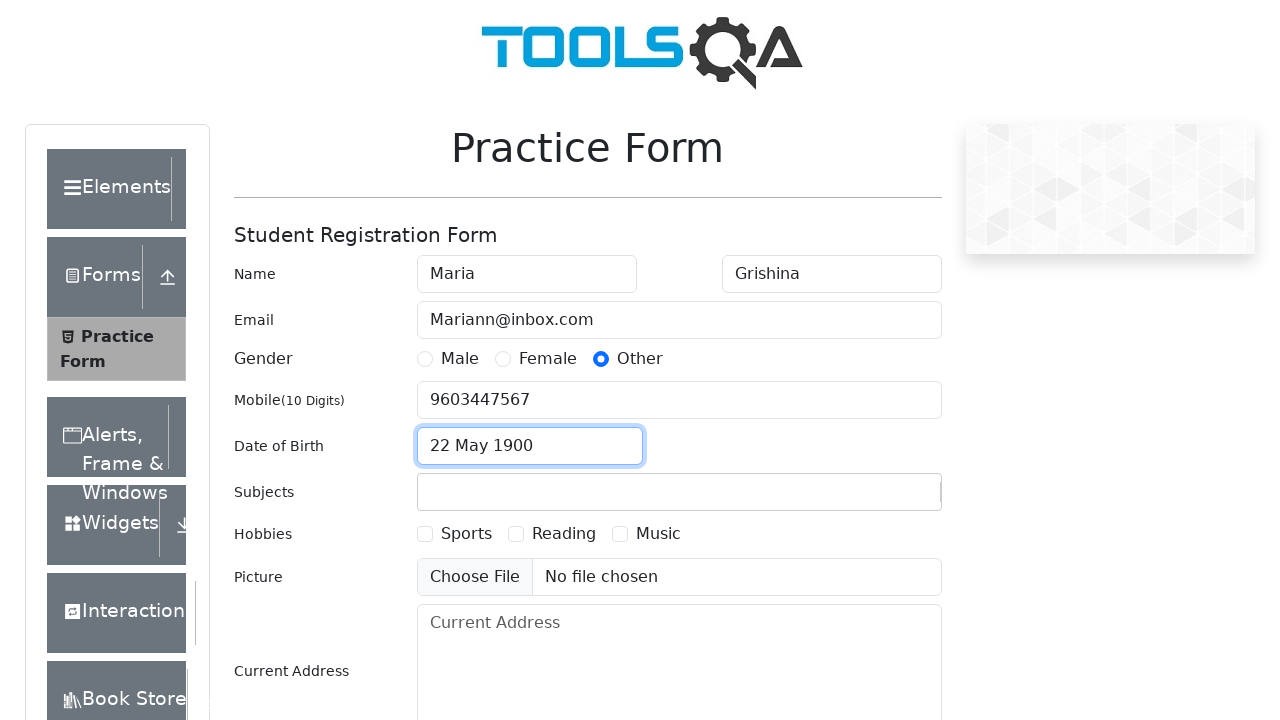

Typed 'Math' in subjects input on #subjectsInput
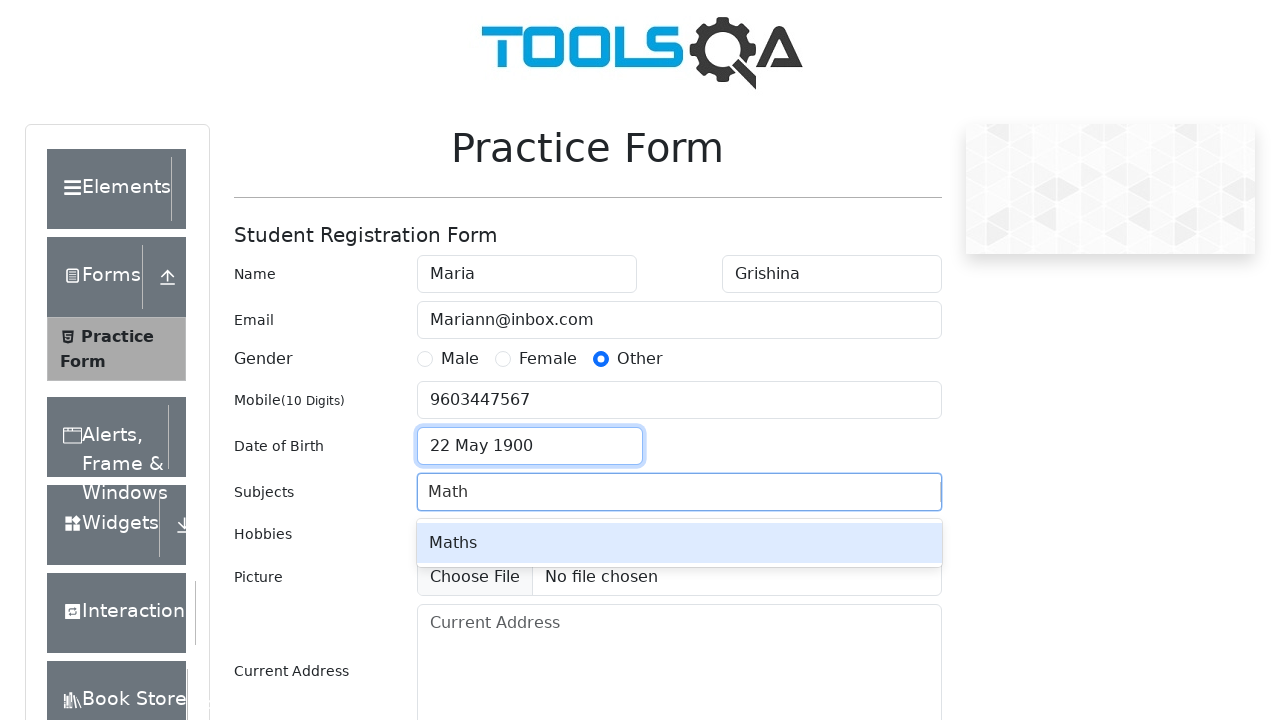

Pressed Enter to add Math subject on #subjectsInput
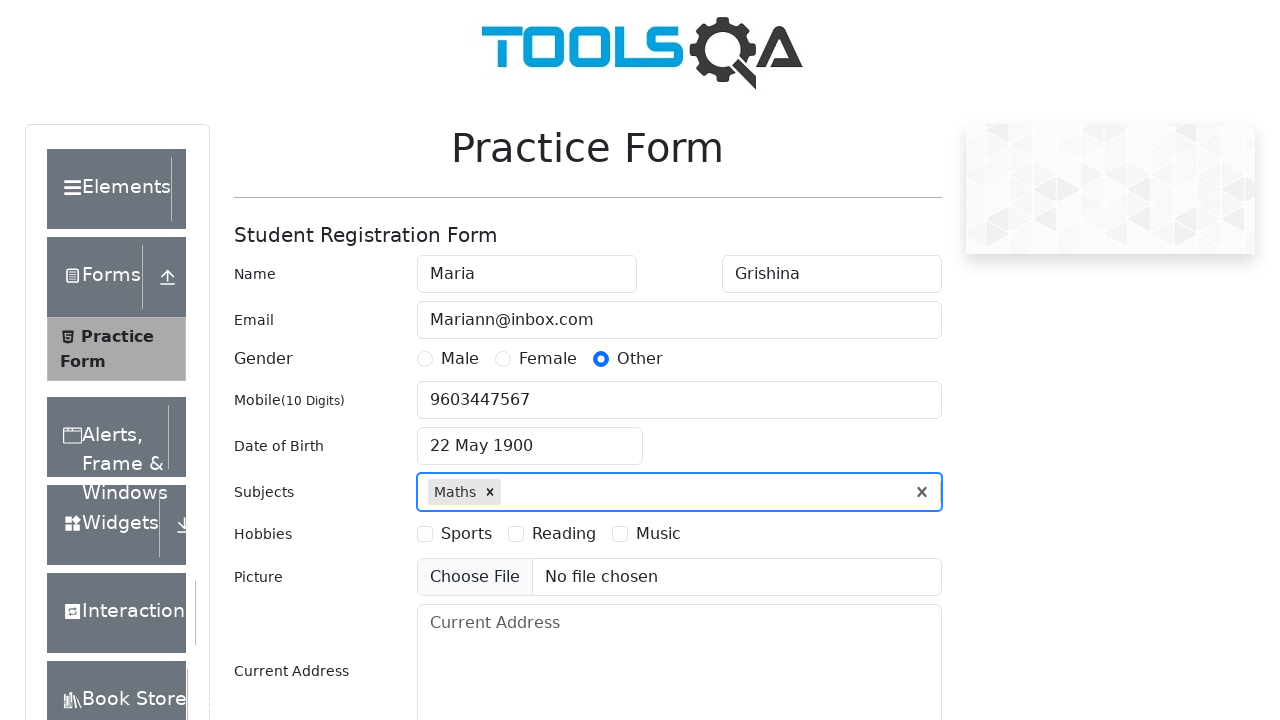

Selected first hobby checkbox at (466, 534) on label[for='hobbies-checkbox-1']
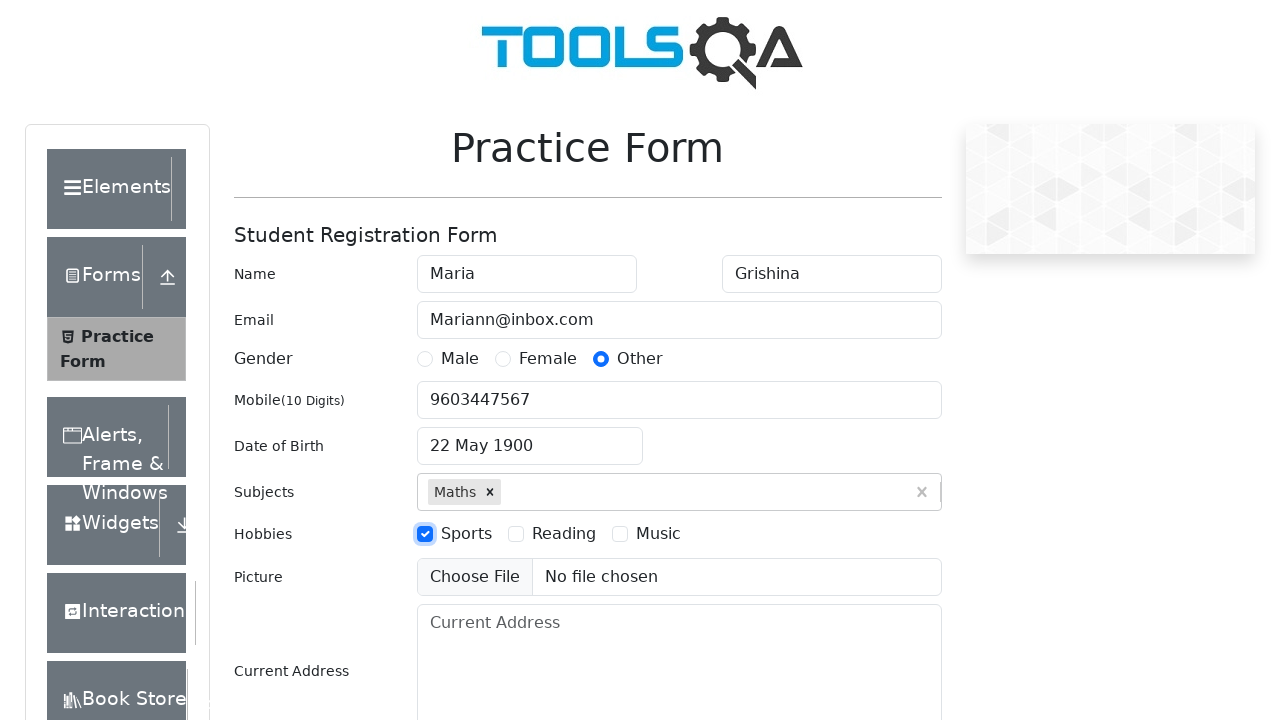

Selected second hobby checkbox at (564, 534) on label[for='hobbies-checkbox-2']
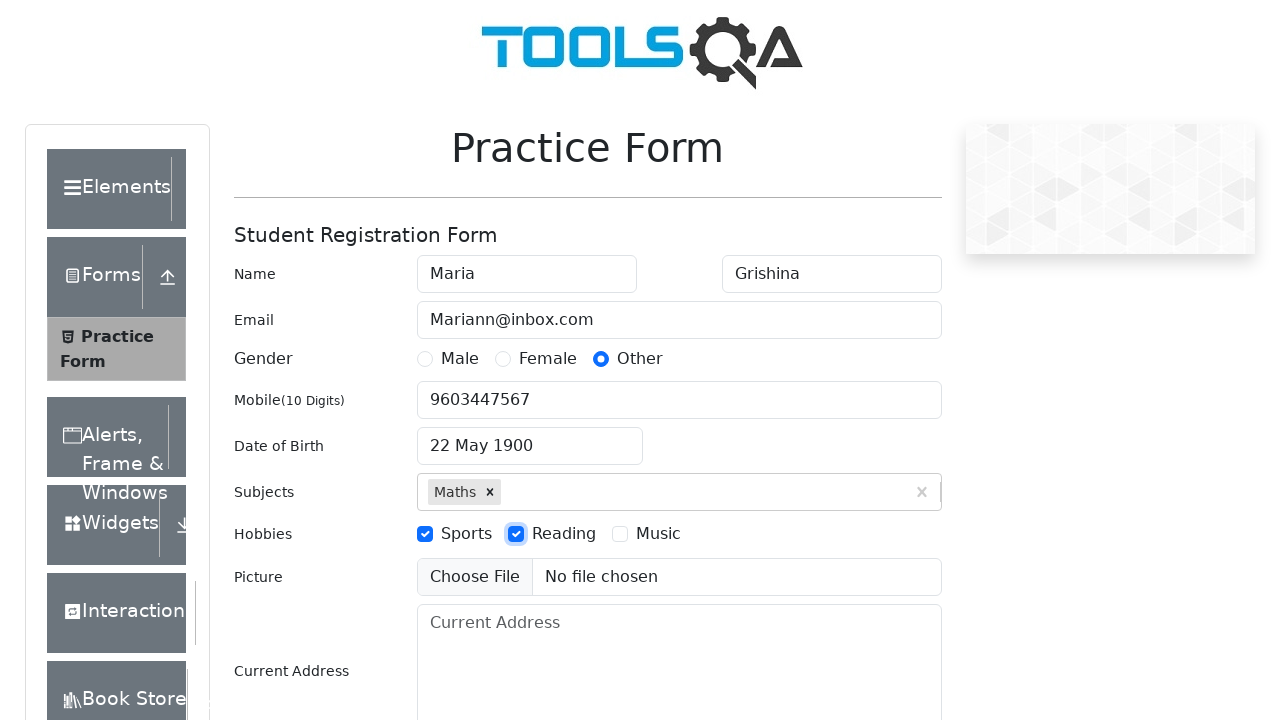

Selected third hobby checkbox at (658, 534) on label[for='hobbies-checkbox-3']
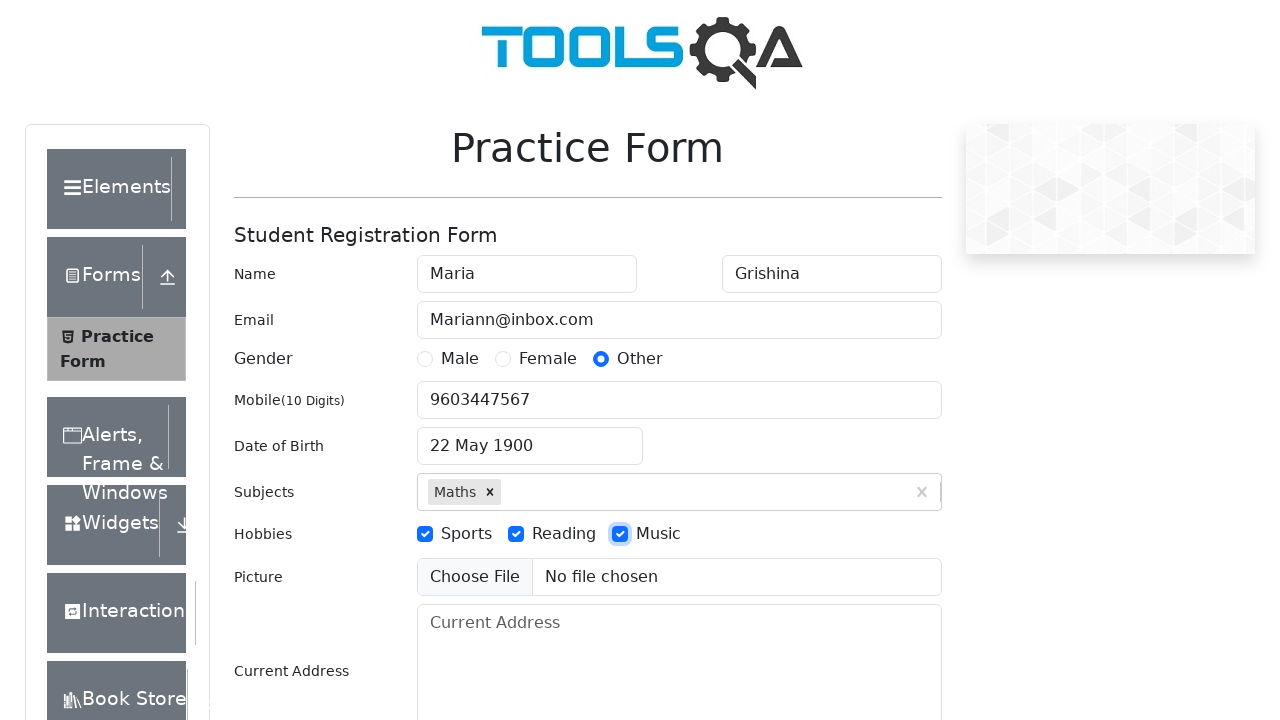

Filled current address with Cyrillic text on #currentAddress
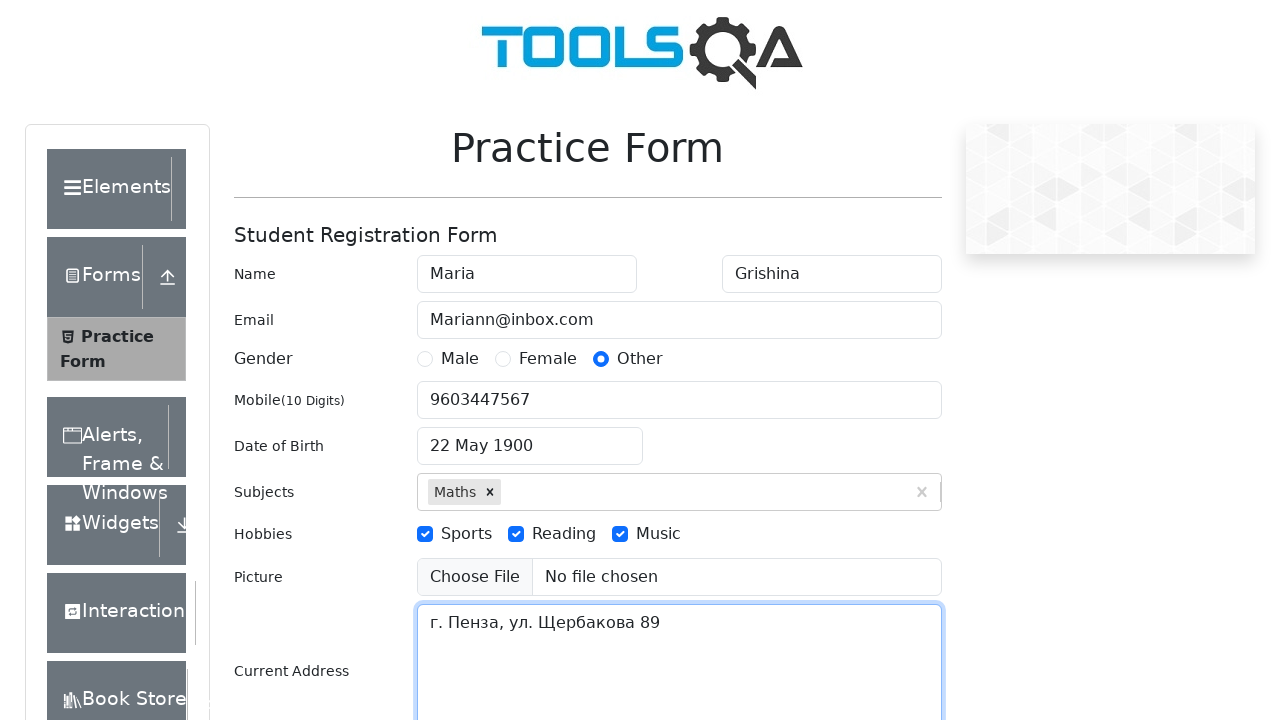

Typed 'n' in state selection field on #react-select-3-input
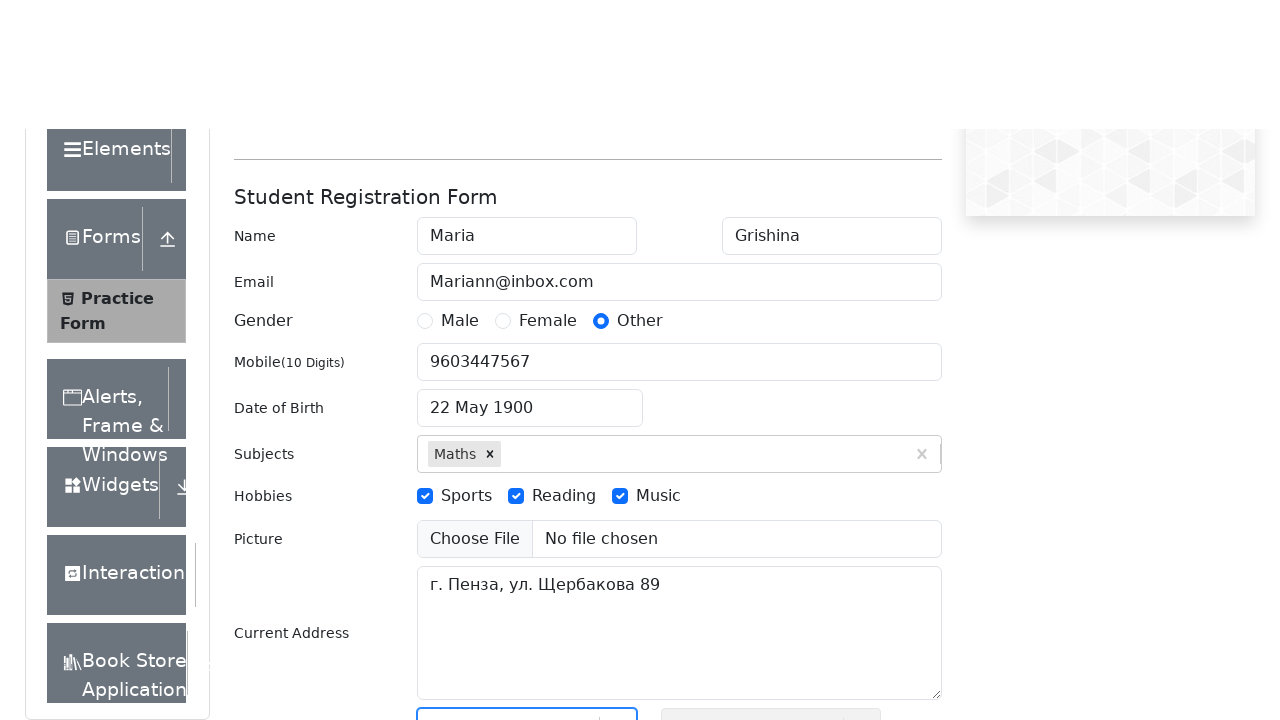

Pressed Enter to select state on #react-select-3-input
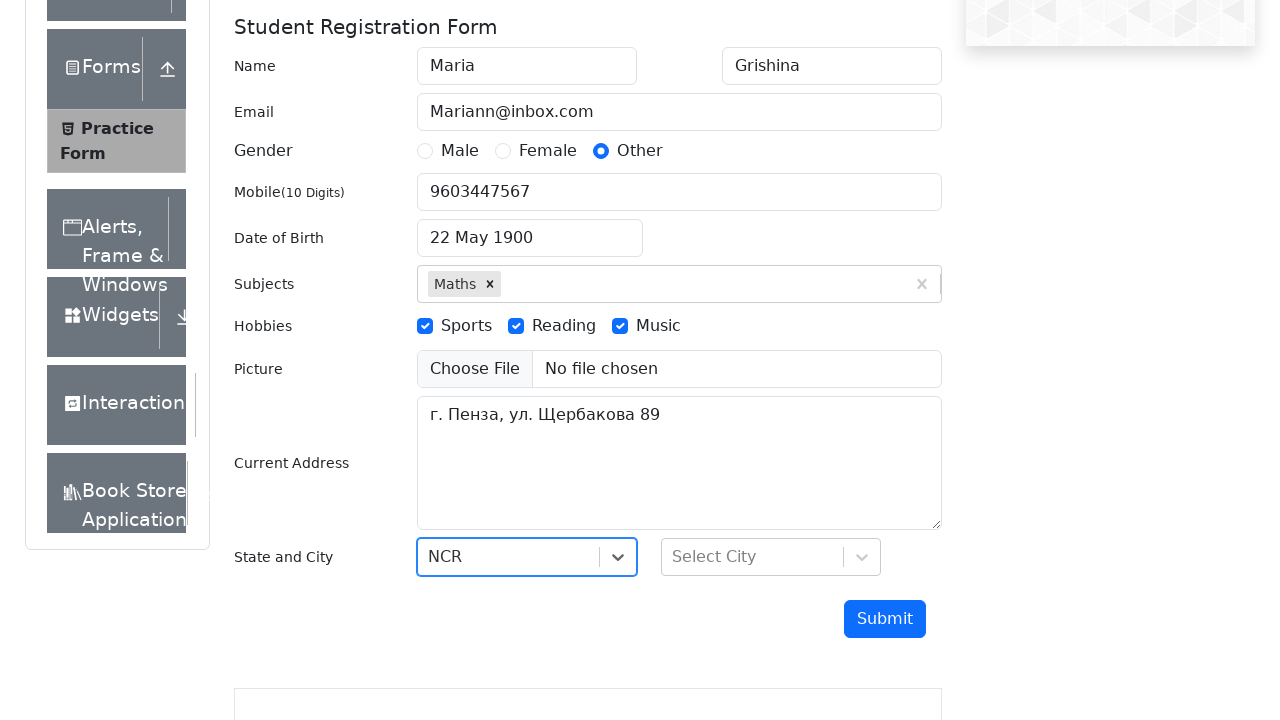

Typed 'a' in city selection field on #react-select-4-input
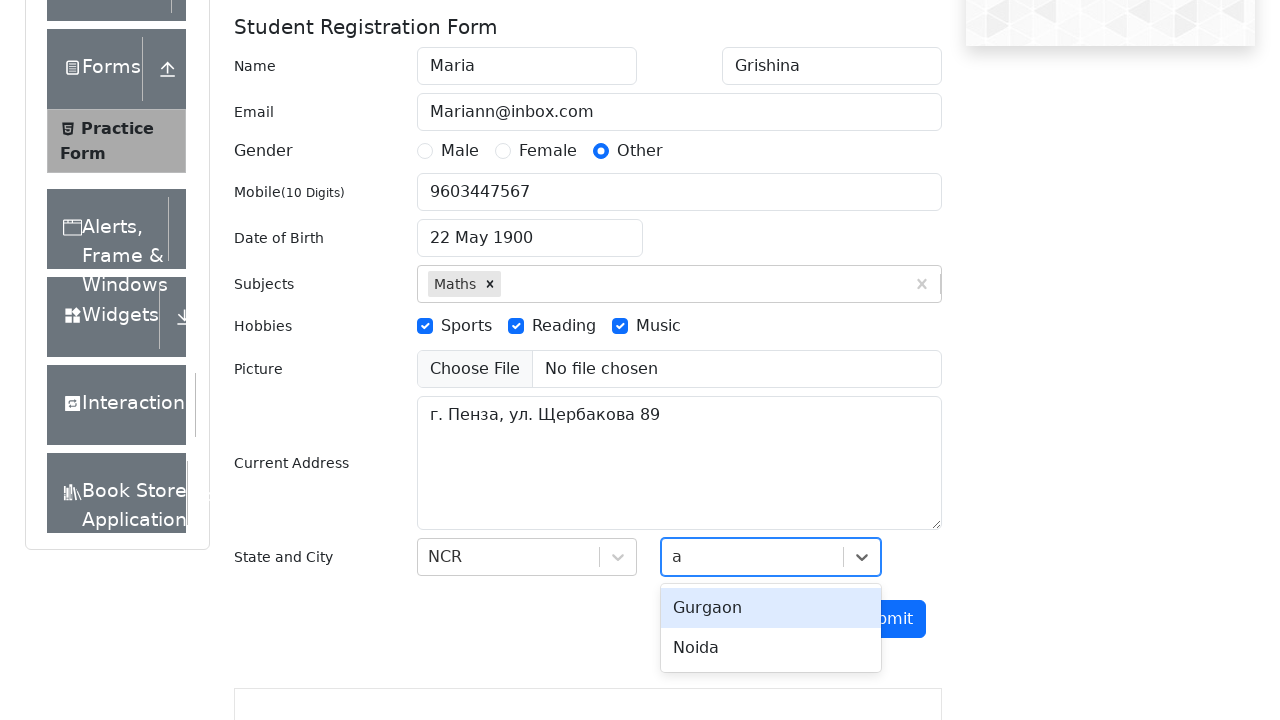

Pressed Enter to select city on #react-select-4-input
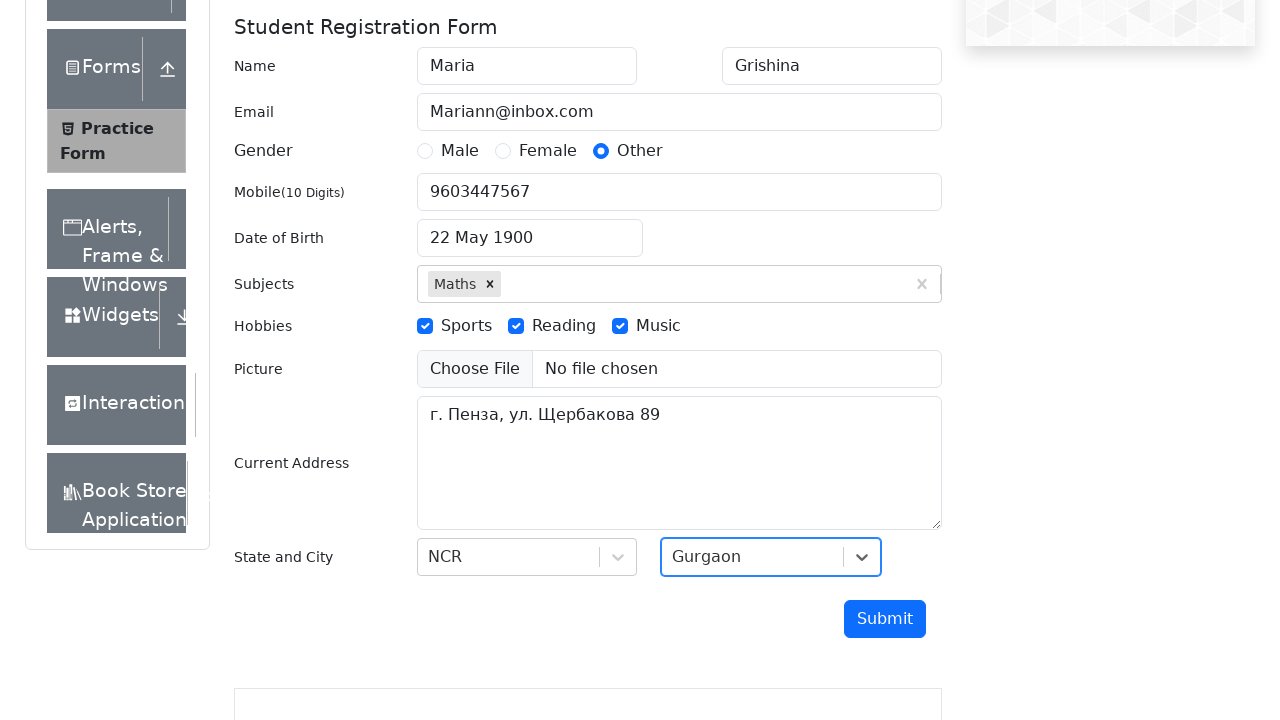

Clicked submit button to submit the form at (885, 619) on #submit
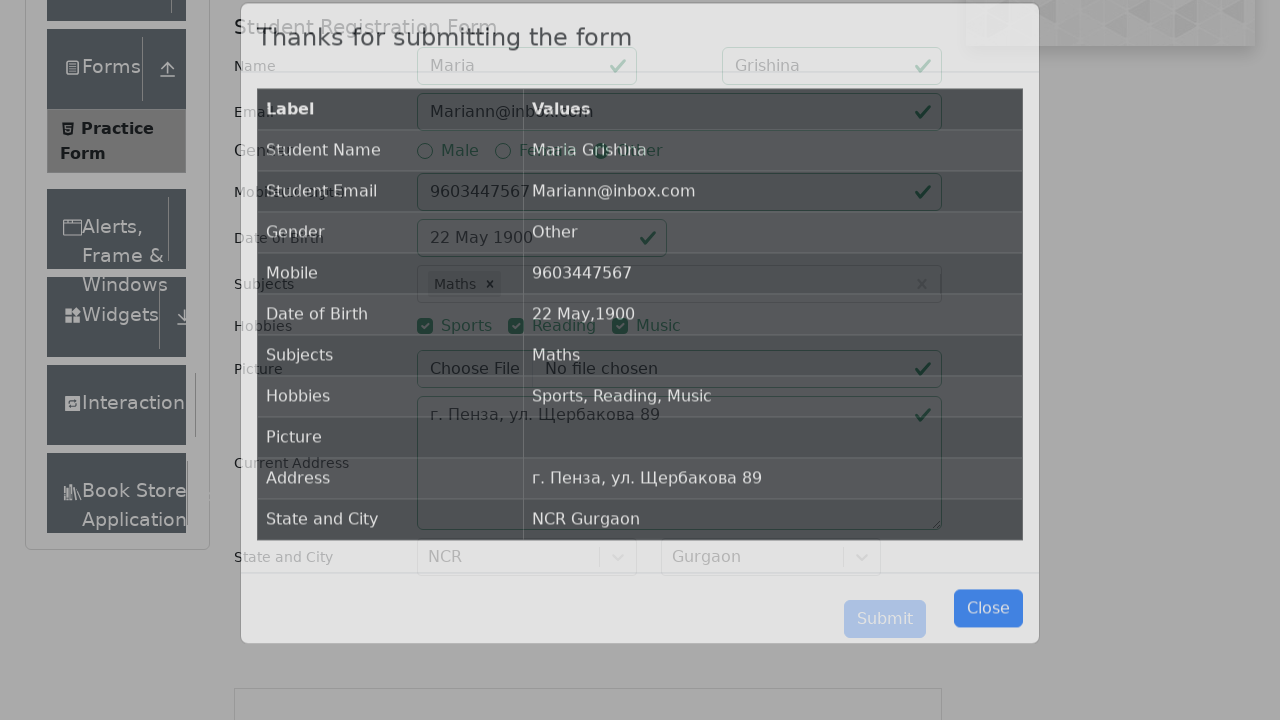

Waited for submission confirmation modal with submitted data table
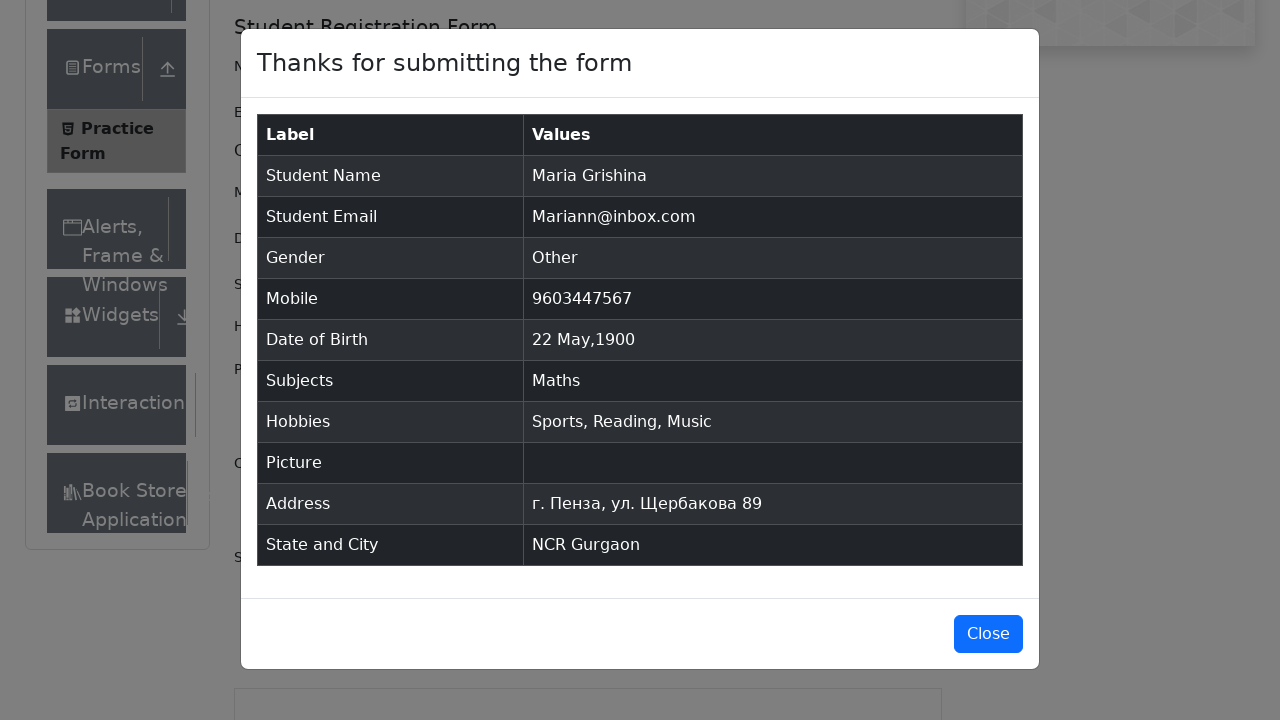

Clicked close button to dismiss the confirmation modal at (988, 634) on #closeLargeModal
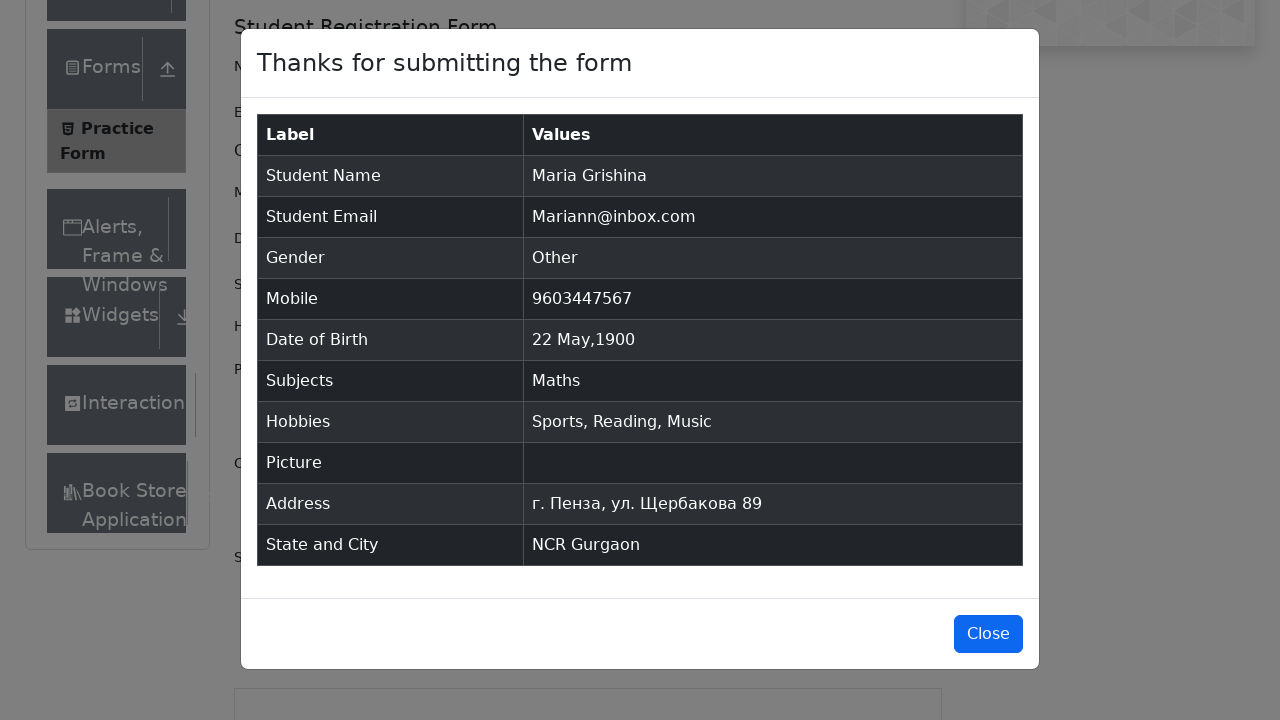

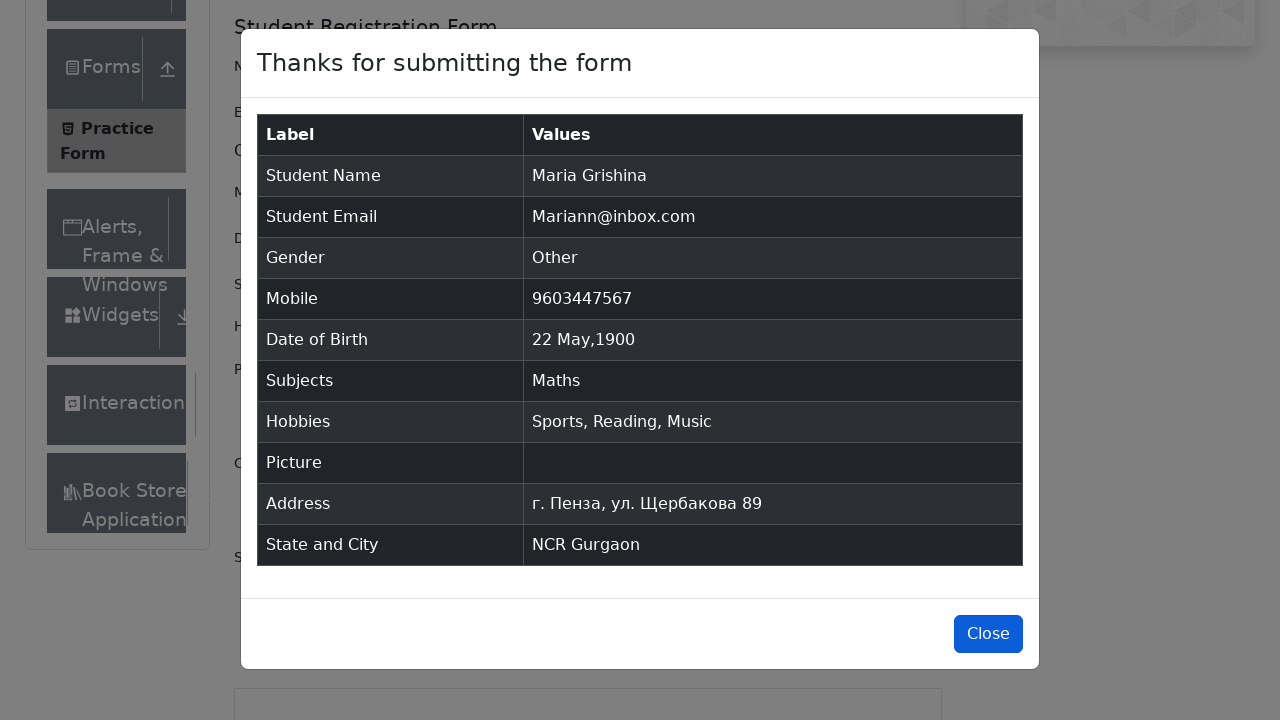